Tests that the currently applied filter is highlighted

Starting URL: https://demo.playwright.dev/todomvc

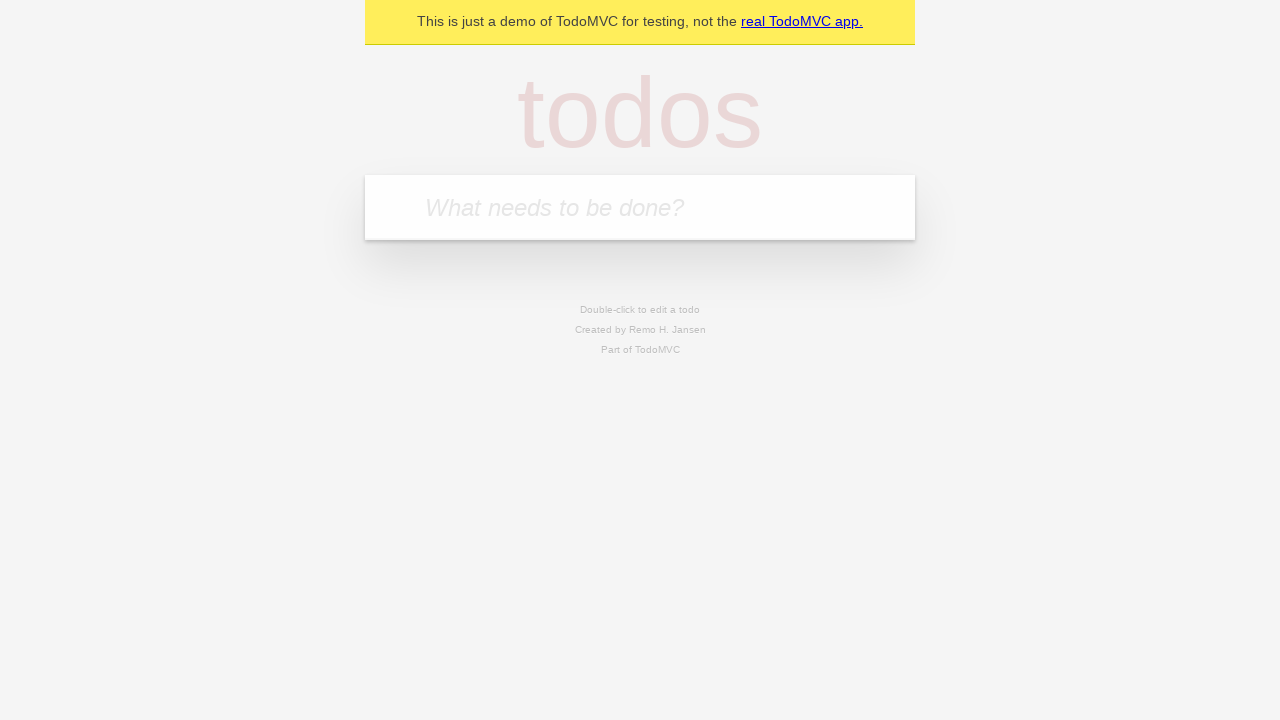

Filled todo input with 'buy some cheese' on internal:attr=[placeholder="What needs to be done?"i]
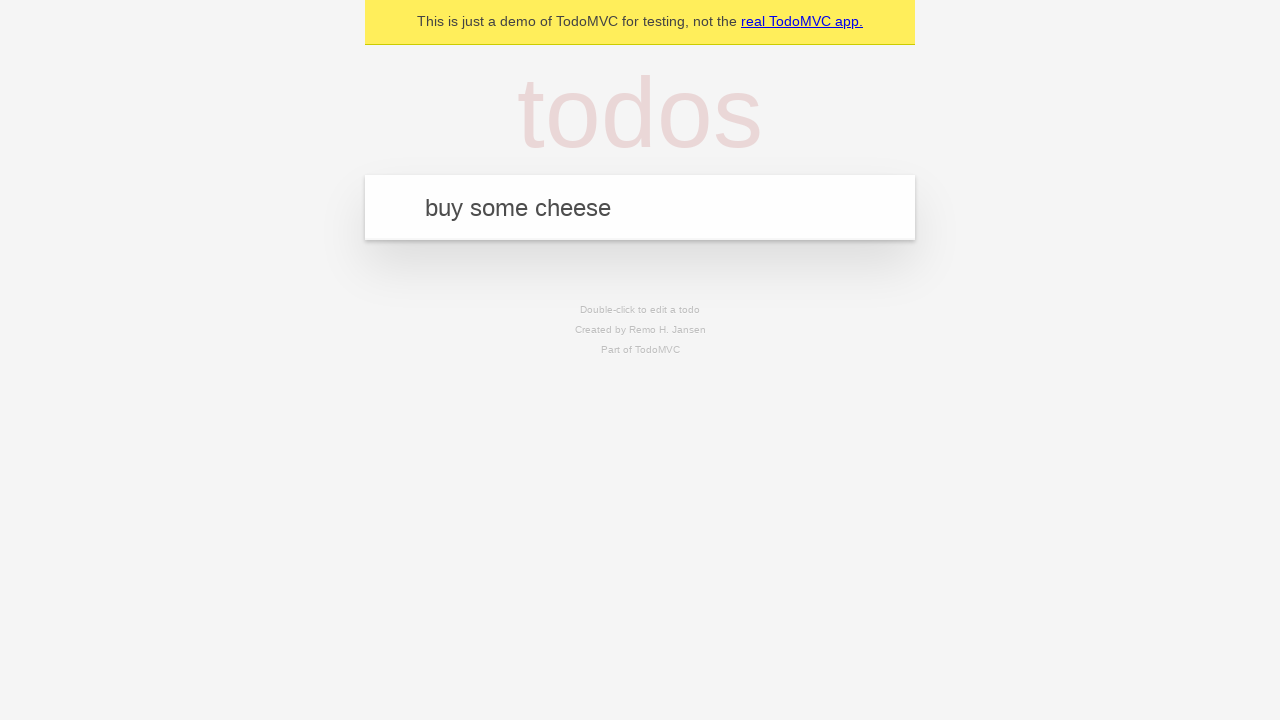

Pressed Enter to create first todo on internal:attr=[placeholder="What needs to be done?"i]
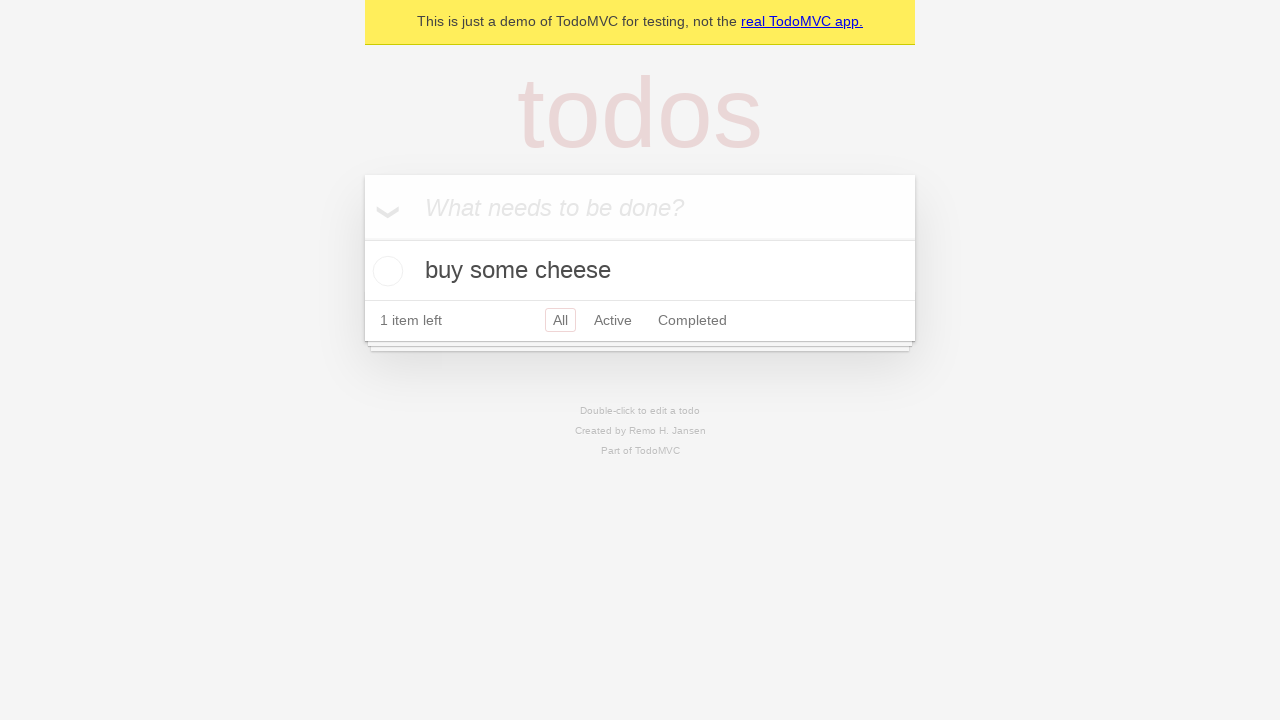

Filled todo input with 'feed the cat' on internal:attr=[placeholder="What needs to be done?"i]
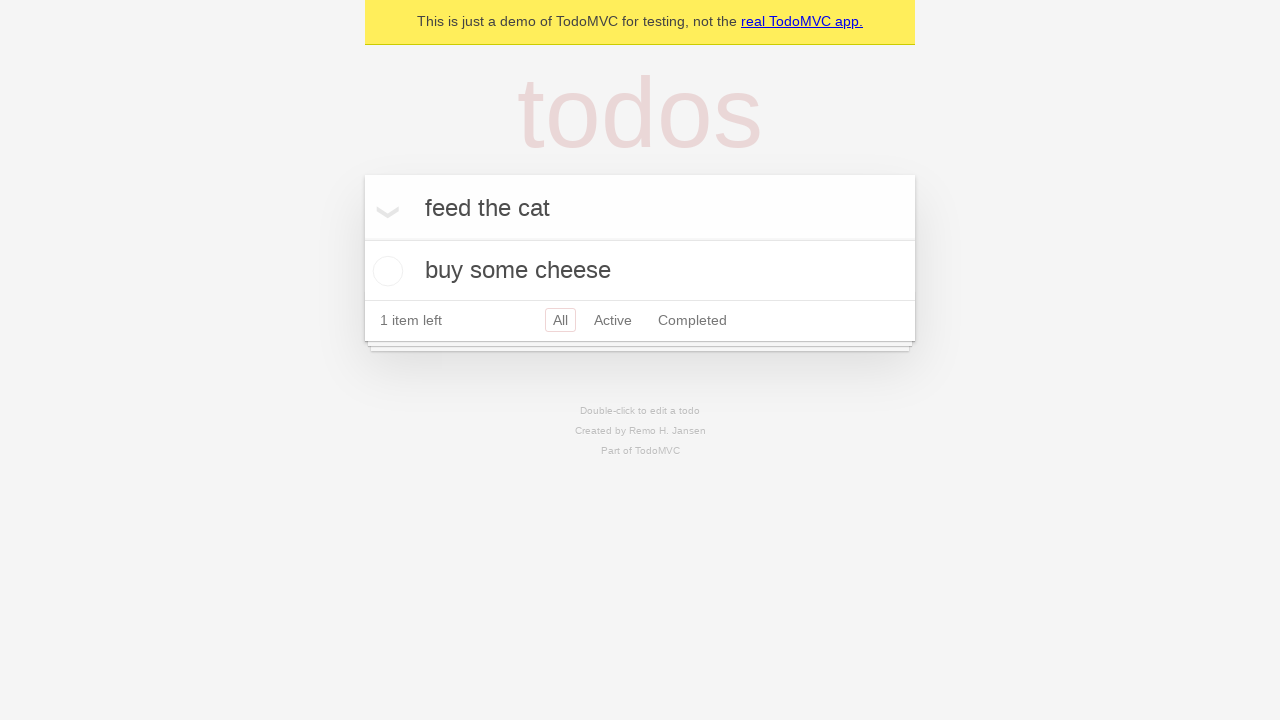

Pressed Enter to create second todo on internal:attr=[placeholder="What needs to be done?"i]
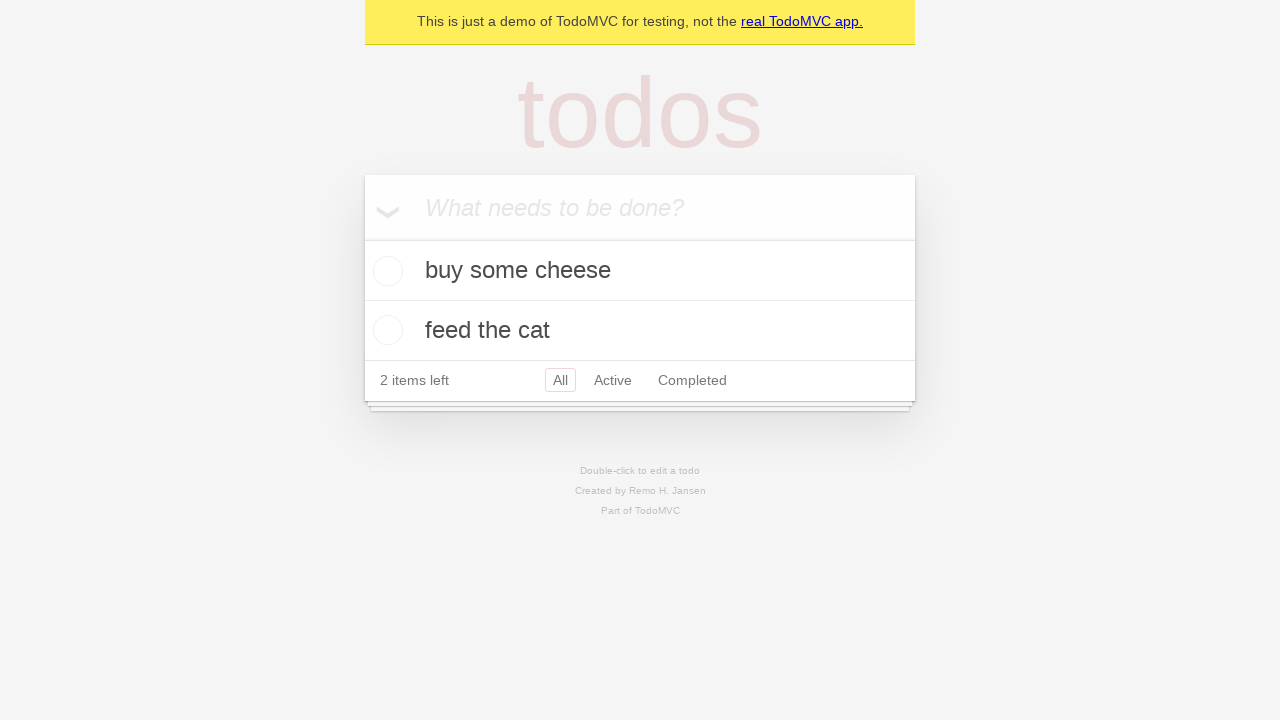

Filled todo input with 'book a doctors appointment' on internal:attr=[placeholder="What needs to be done?"i]
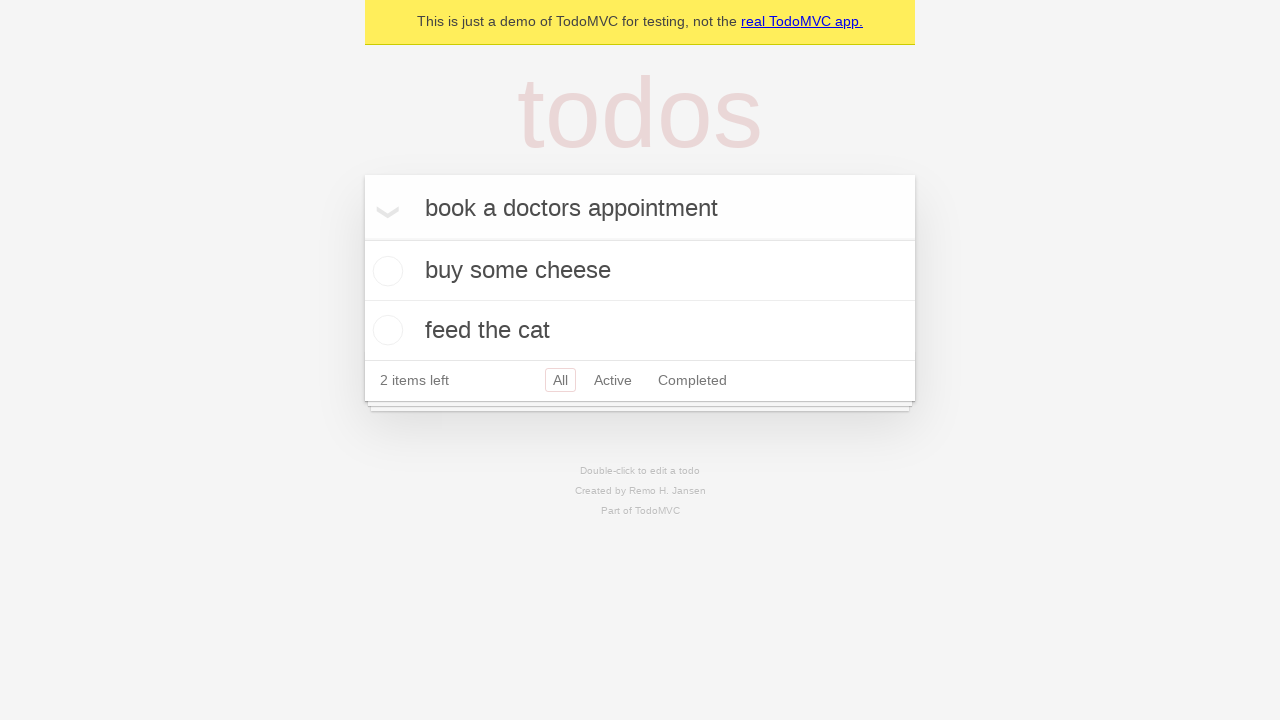

Pressed Enter to create third todo on internal:attr=[placeholder="What needs to be done?"i]
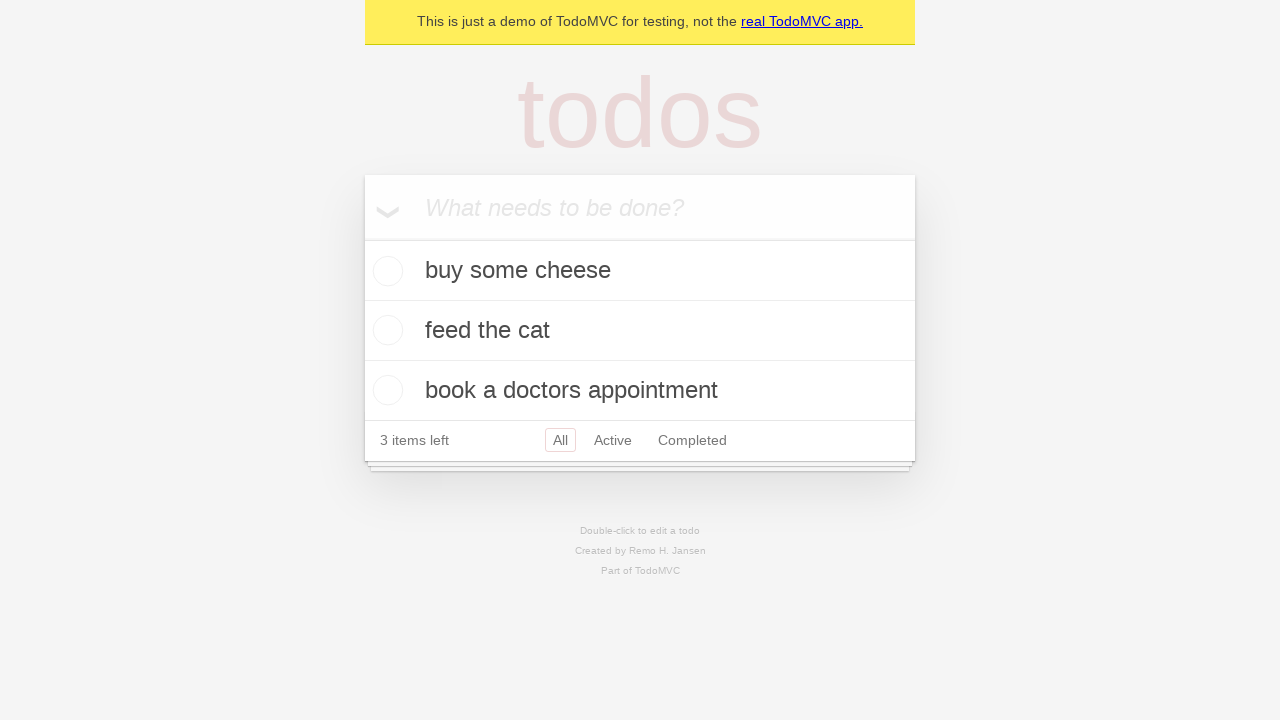

Clicked Active filter link at (613, 440) on internal:role=link[name="Active"i]
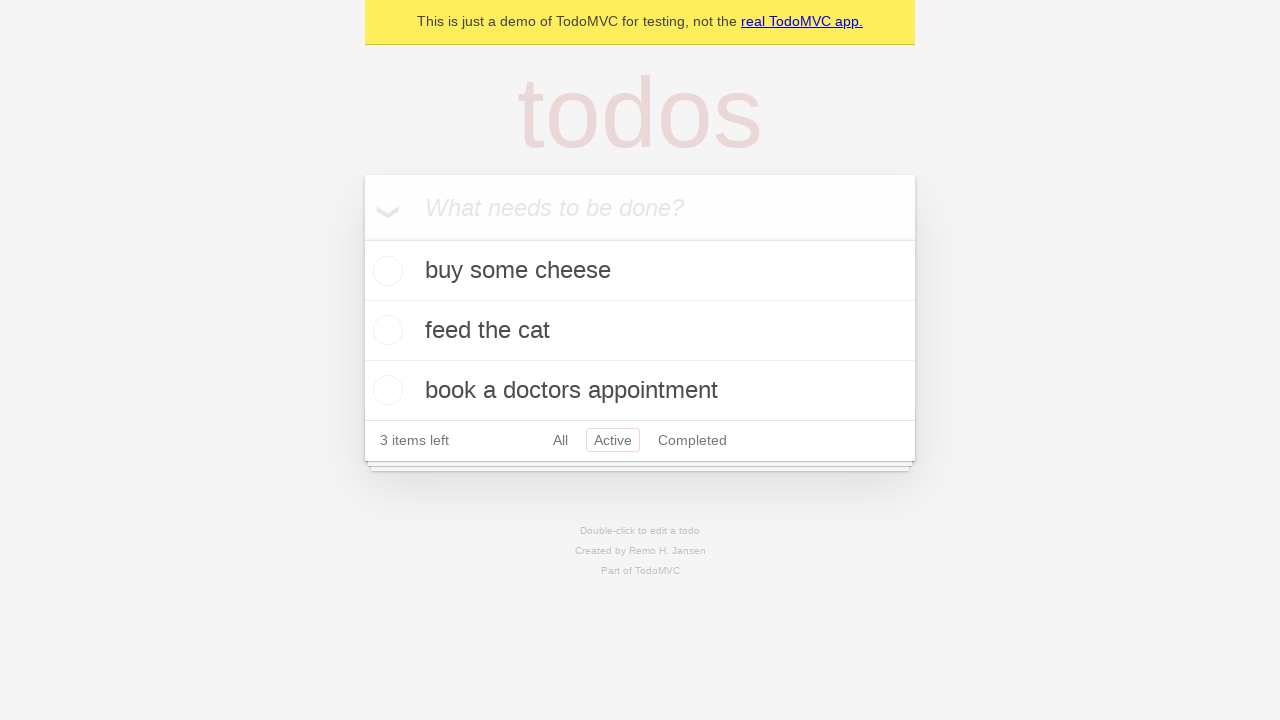

Clicked Completed filter link to verify highlight at (692, 440) on internal:role=link[name="Completed"i]
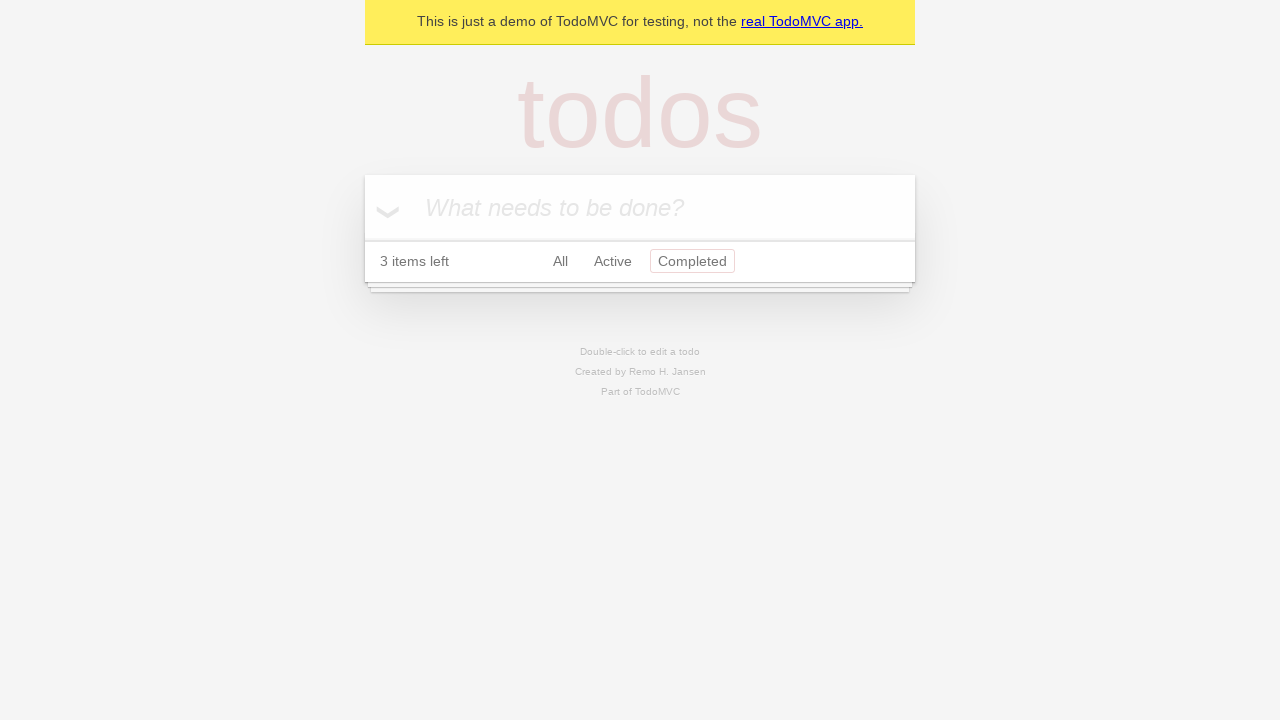

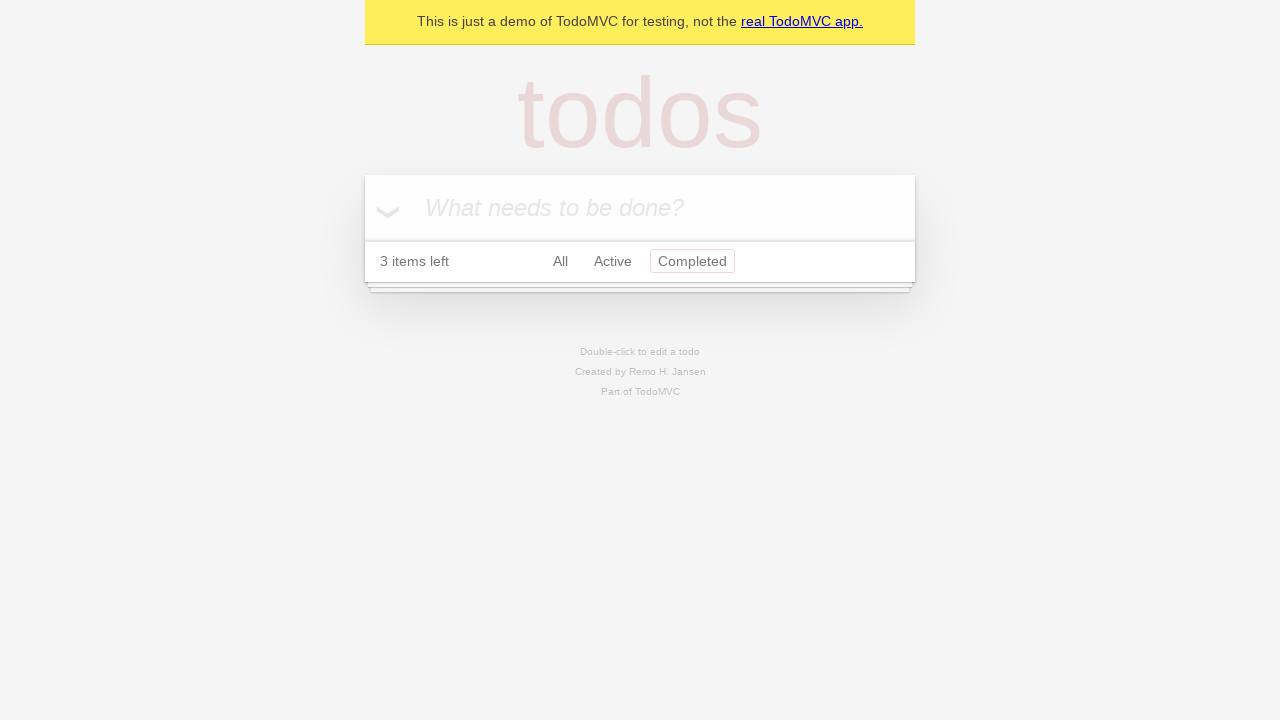